Verifies that the page loads correctly and displays the expected title "Central de Atendimento ao Cliente TAT"

Starting URL: https://cac-tat.s3.eu-central-1.amazonaws.com/index.html

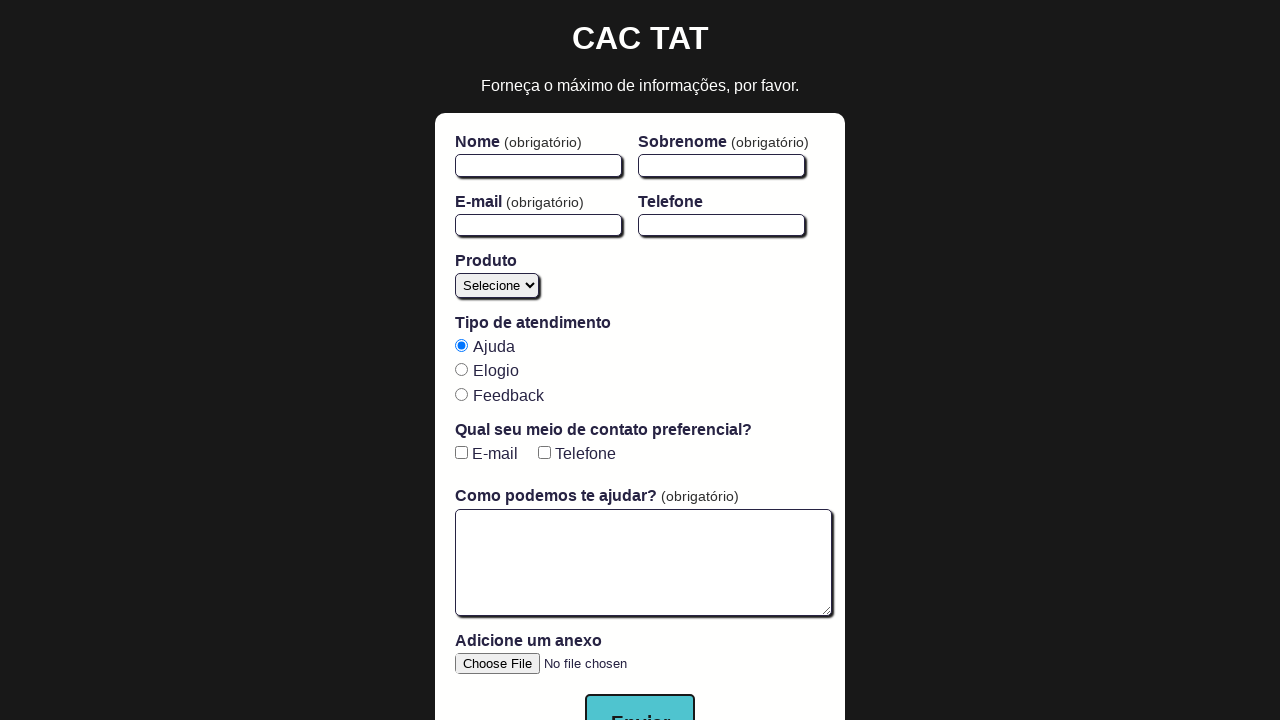

Navigated to Central de Atendimento ao Cliente TAT homepage
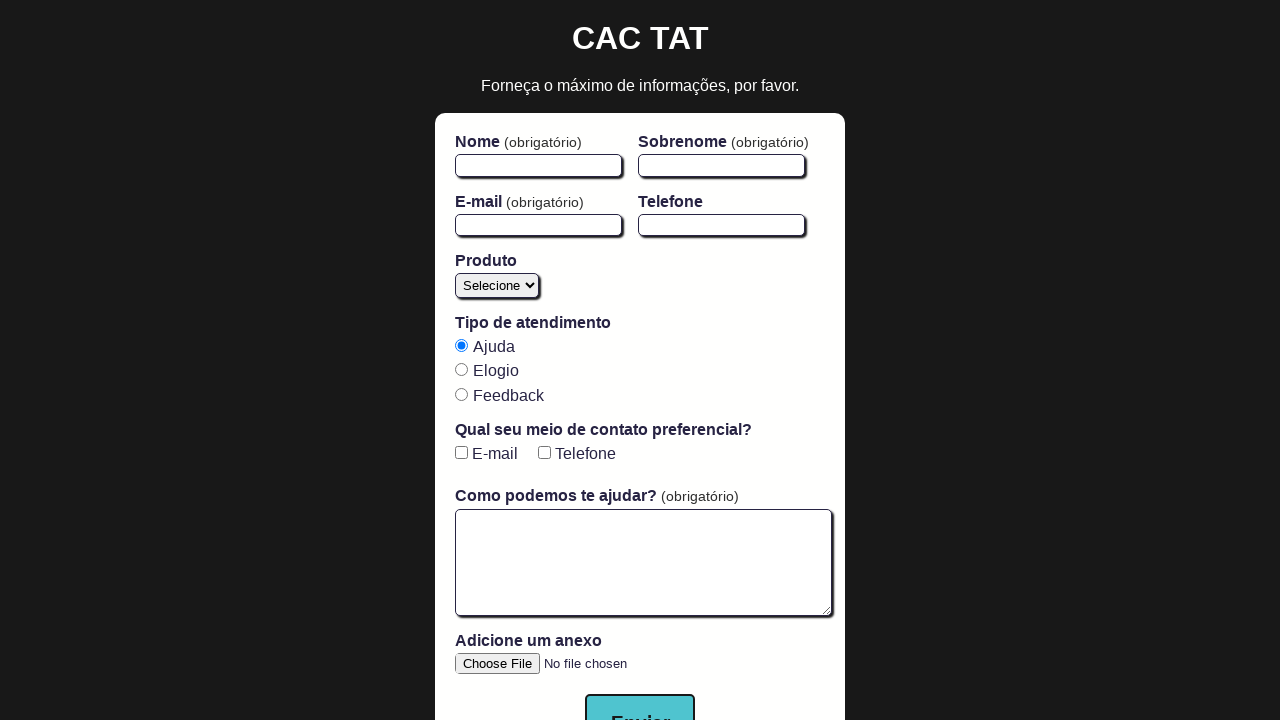

Verified page title matches expected value 'Central de Atendimento ao Cliente TAT'
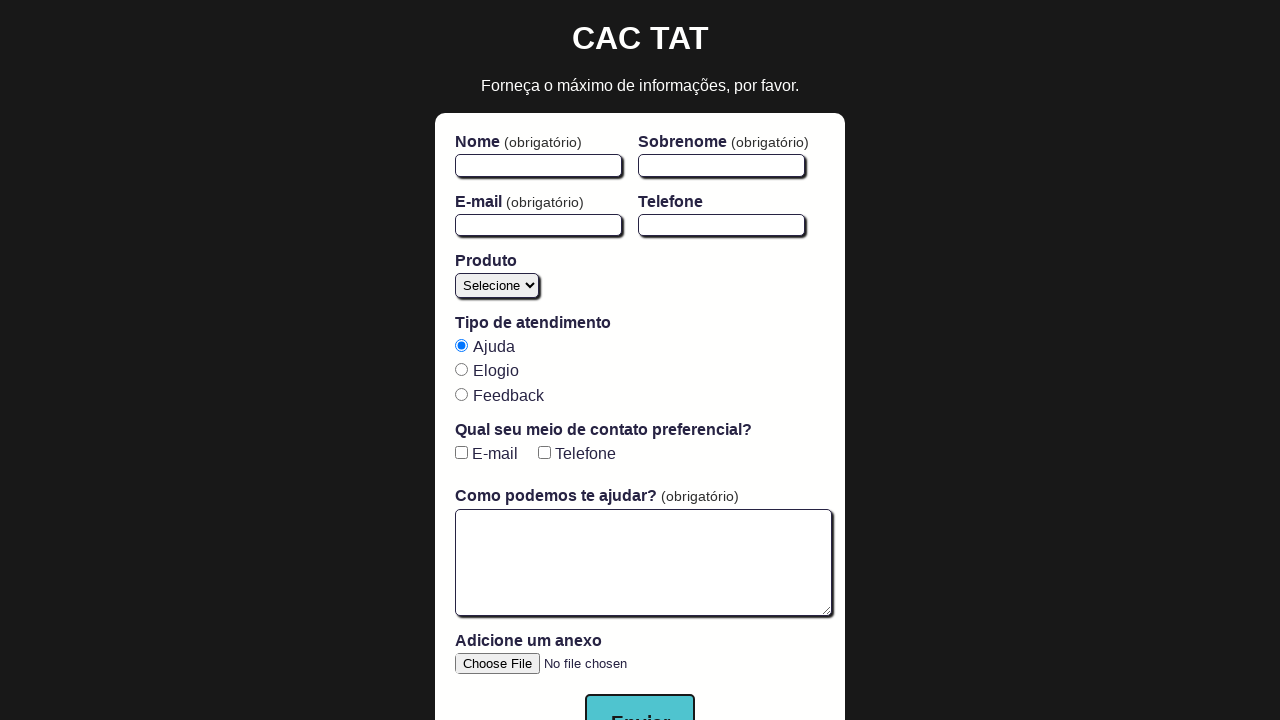

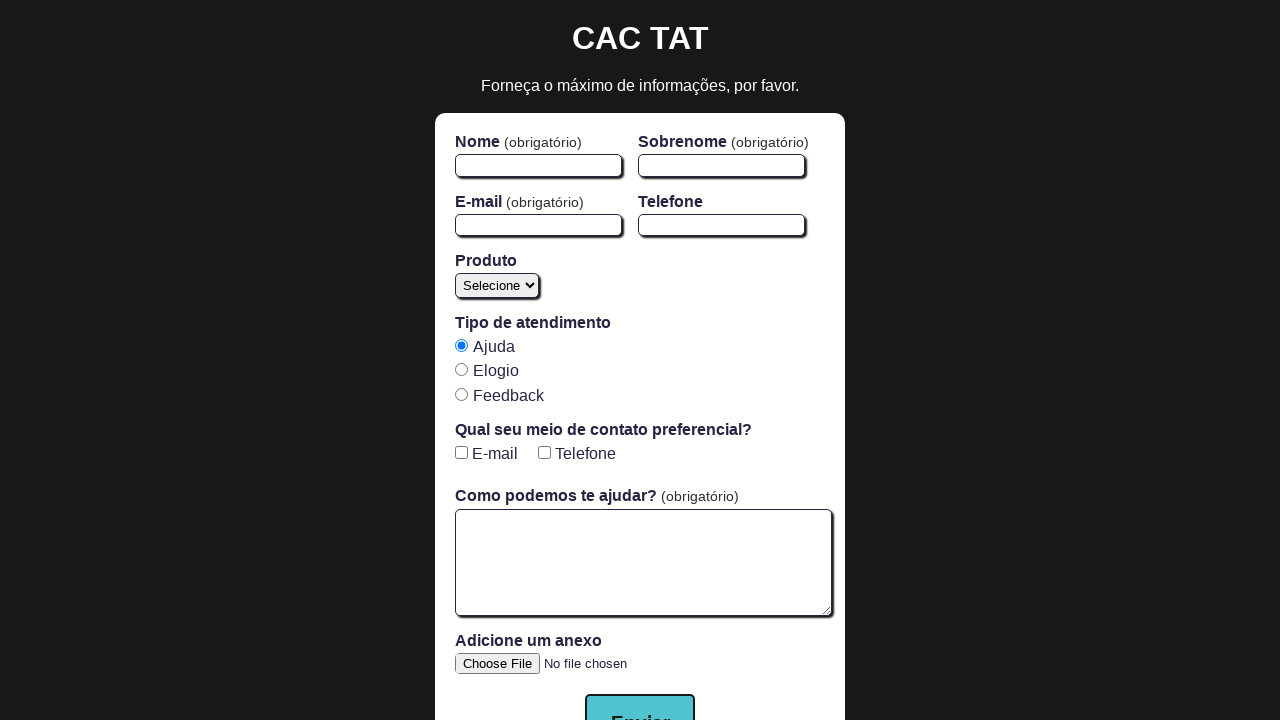